Tests a comprehensive form submission on Formy project by filling text fields (first name, last name, job title), selecting radio buttons for education level, checking checkboxes for sex preference, selecting years of experience from dropdown, picking a date, and submitting the form.

Starting URL: https://formy-project.herokuapp.com/form

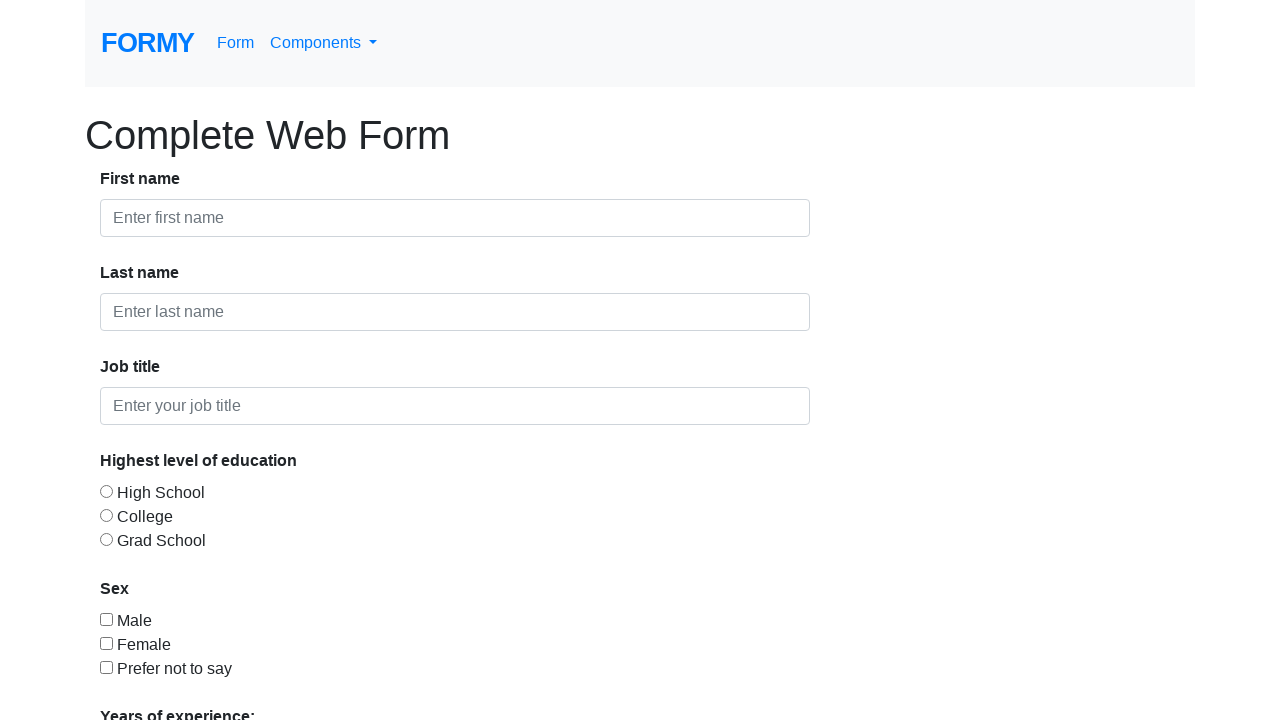

Filled first name field with 'Jennifer' on #first-name
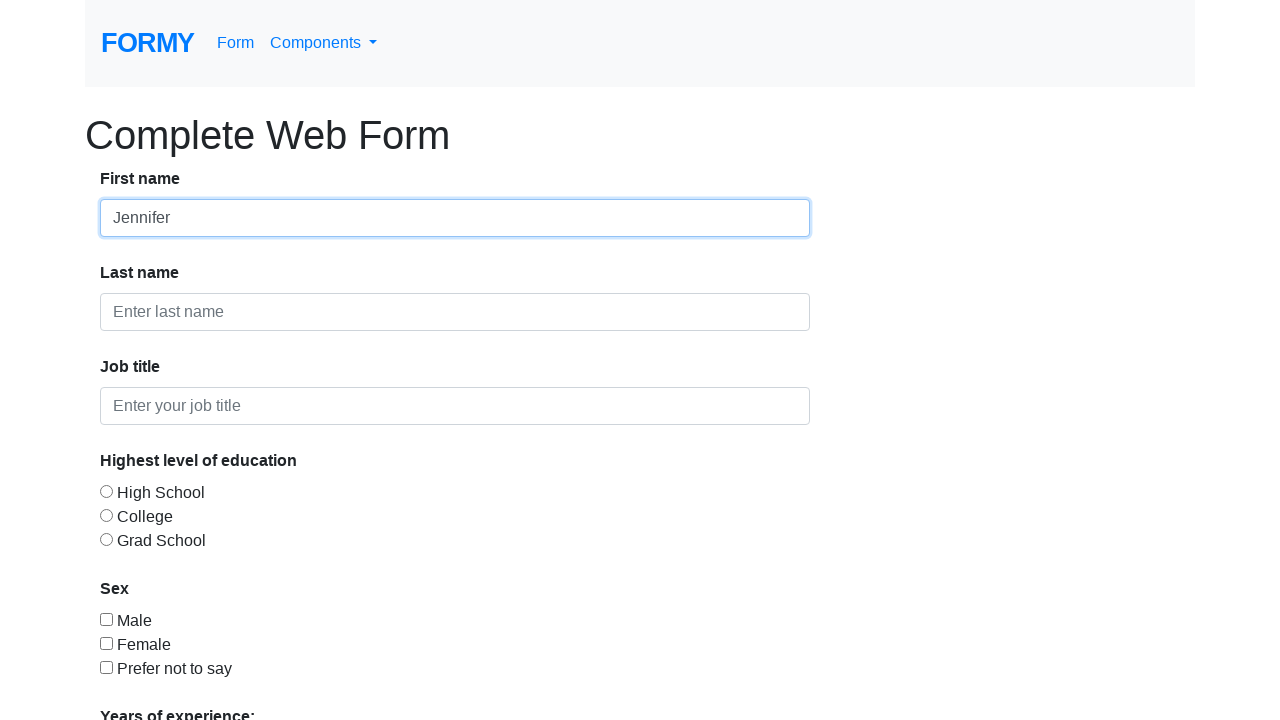

Filled last name field with 'Martinez' on #last-name
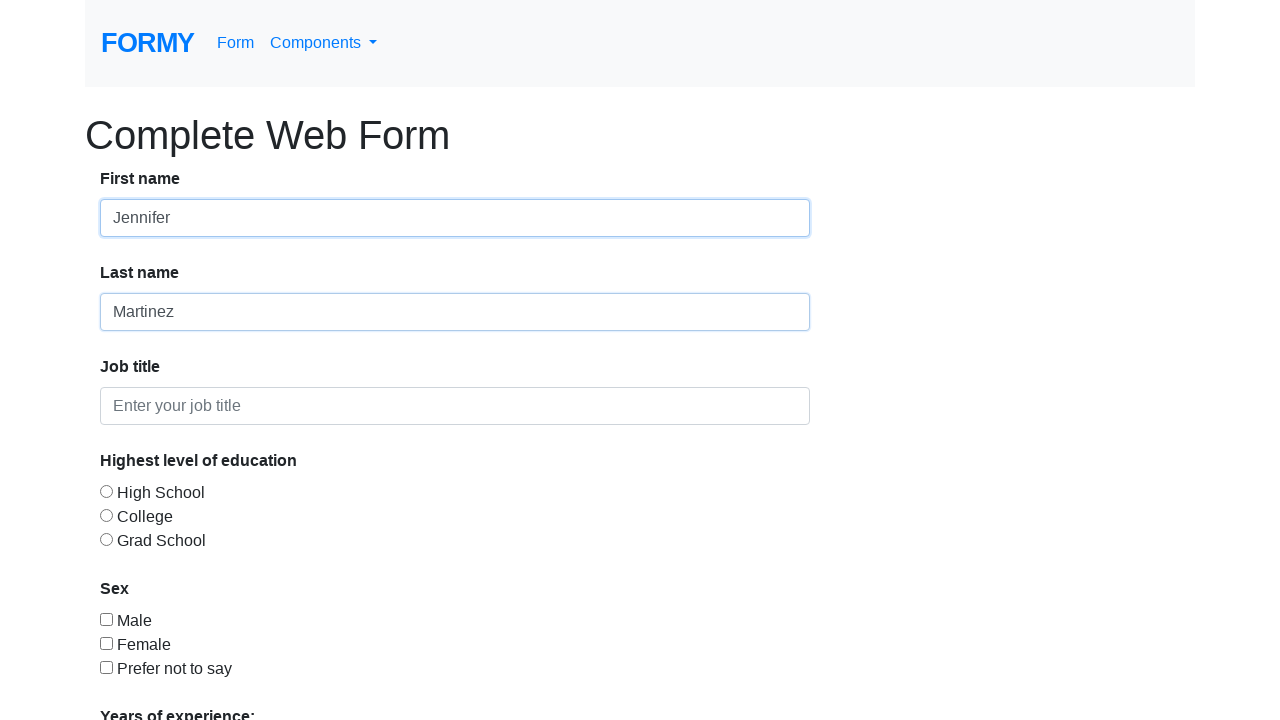

Filled job title field with 'Software Engineer' on #job-title
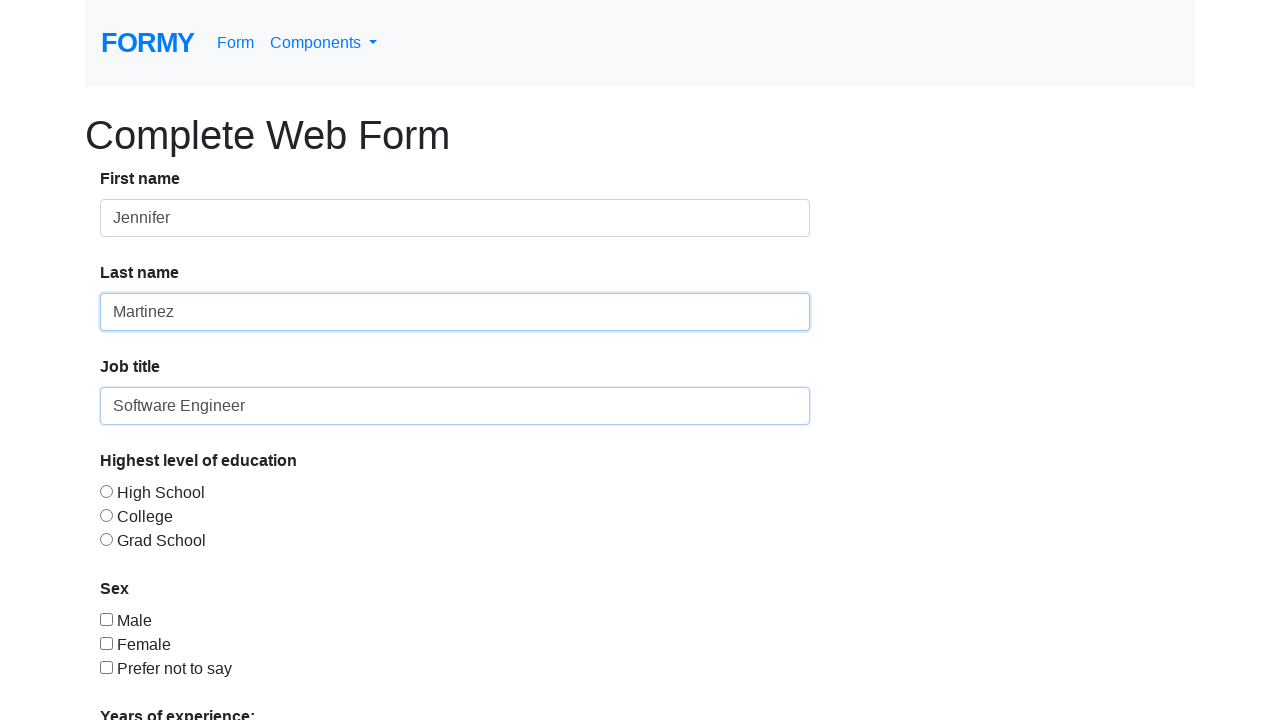

Clicked education level radio button 1 at (106, 491) on #radio-button-1
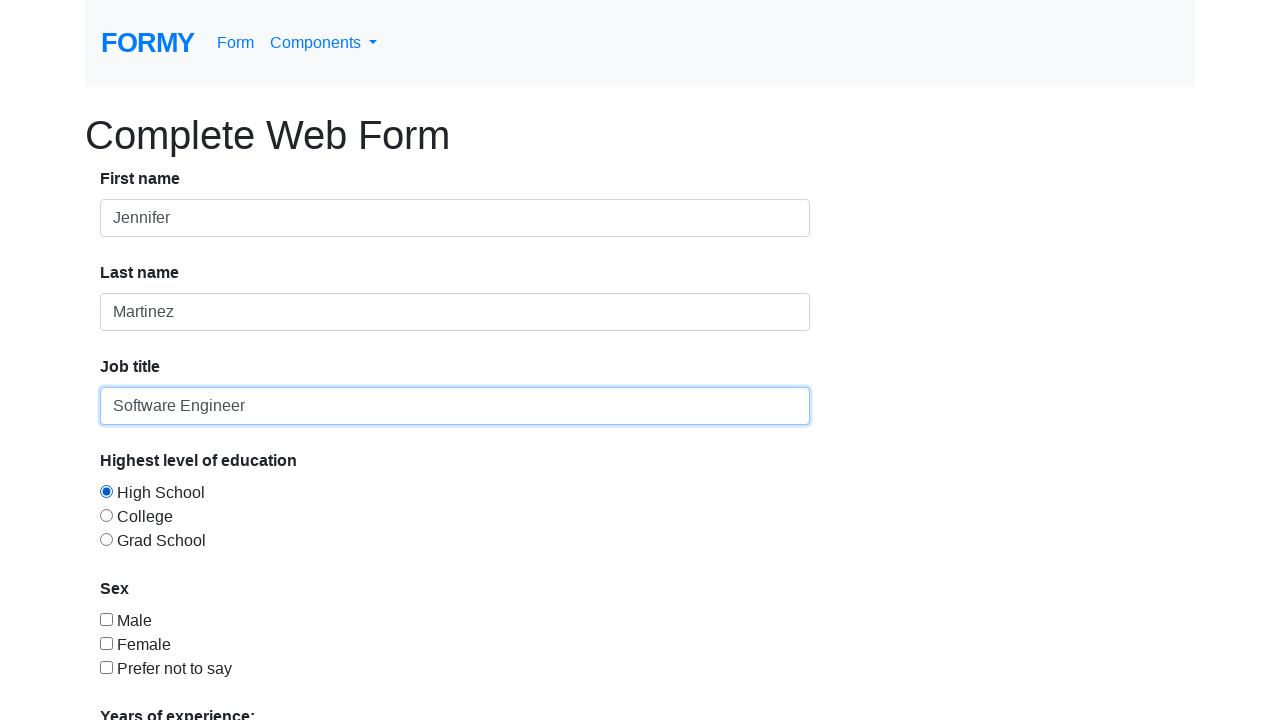

Clicked education level radio button 2 at (106, 515) on #radio-button-2
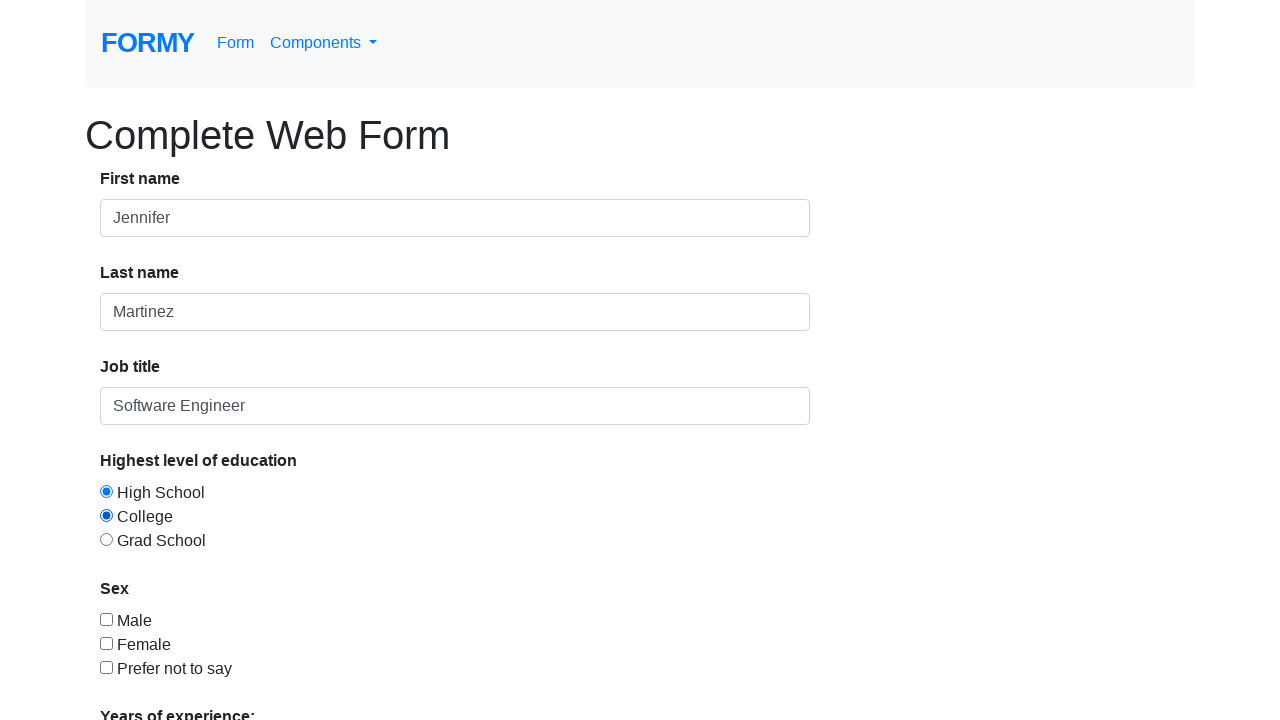

Clicked education level radio button 3 (final selection) at (106, 539) on #radio-button-3
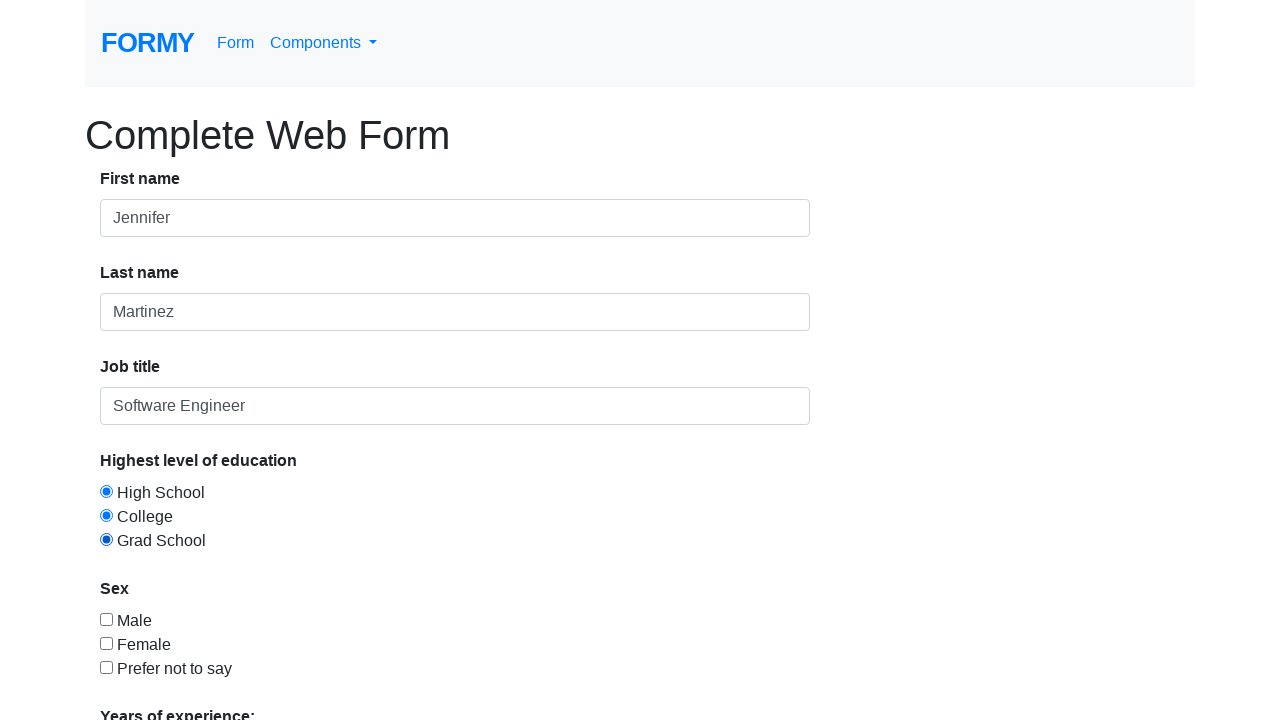

Checked sex preference checkbox 1 at (106, 619) on #checkbox-1
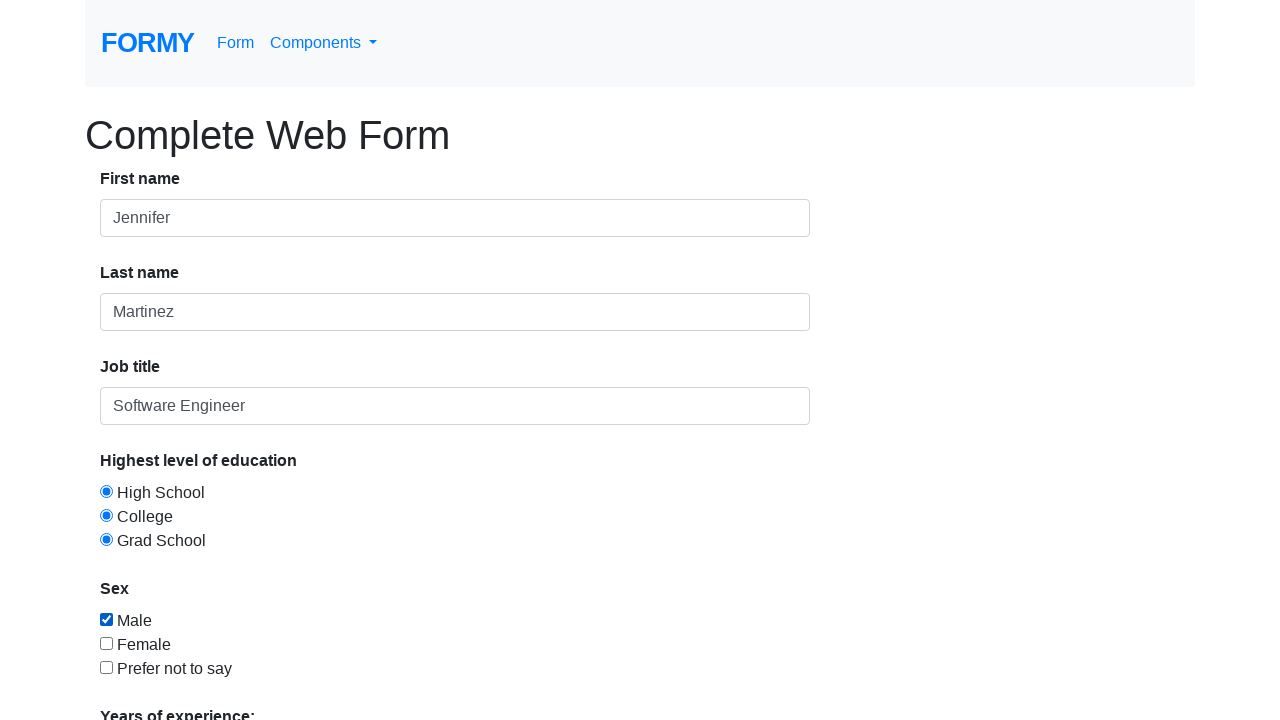

Checked sex preference checkbox 2 at (106, 643) on #checkbox-2
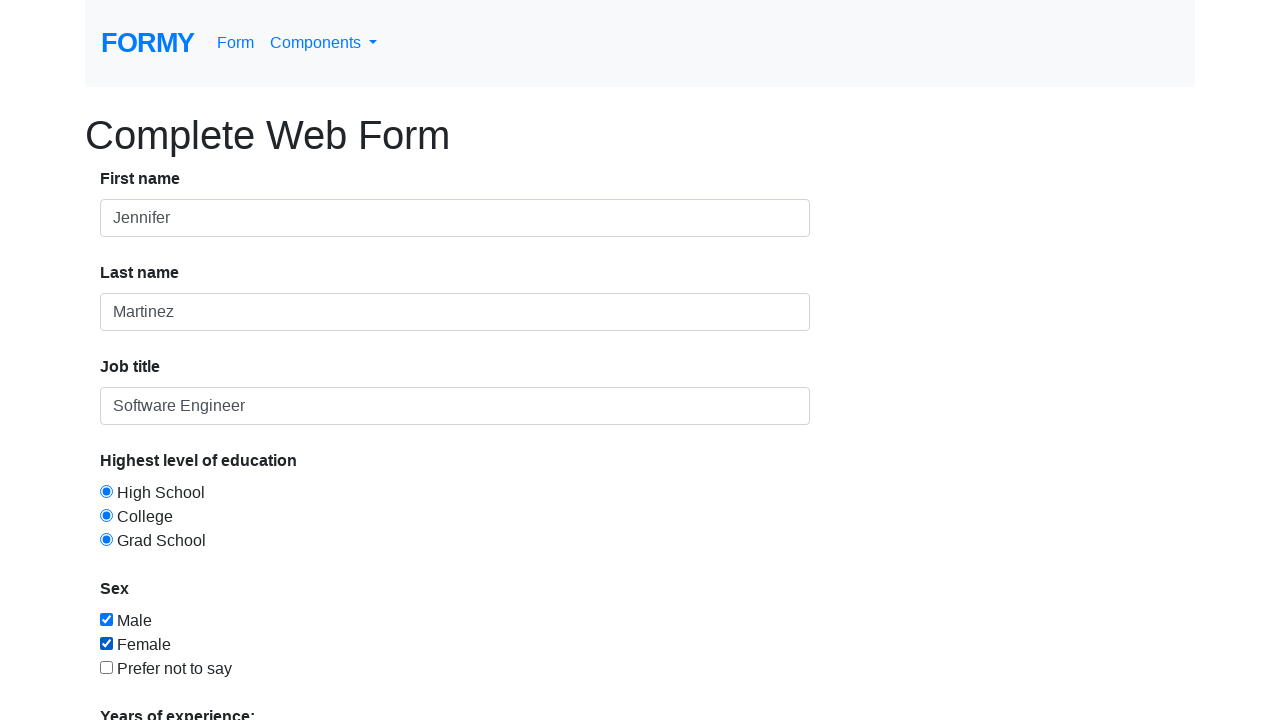

Checked sex preference checkbox 3 at (106, 667) on #checkbox-3
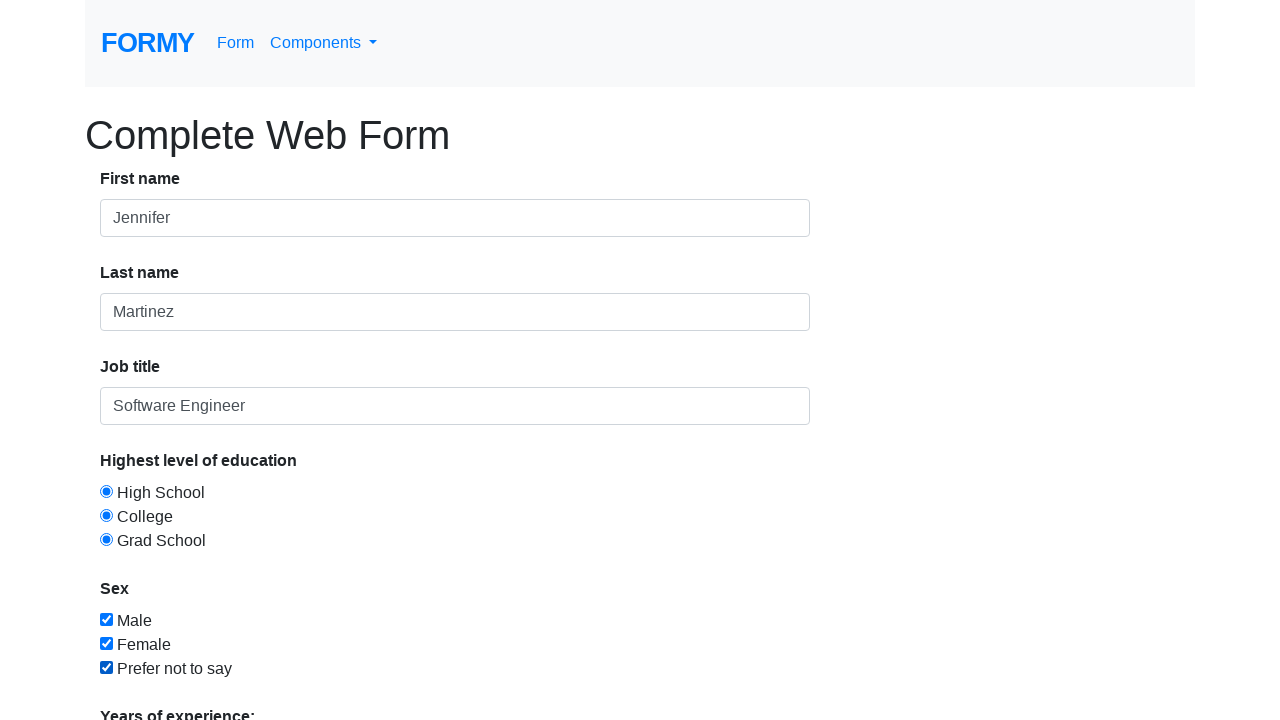

Selected '2' years of experience from dropdown menu on #select-menu
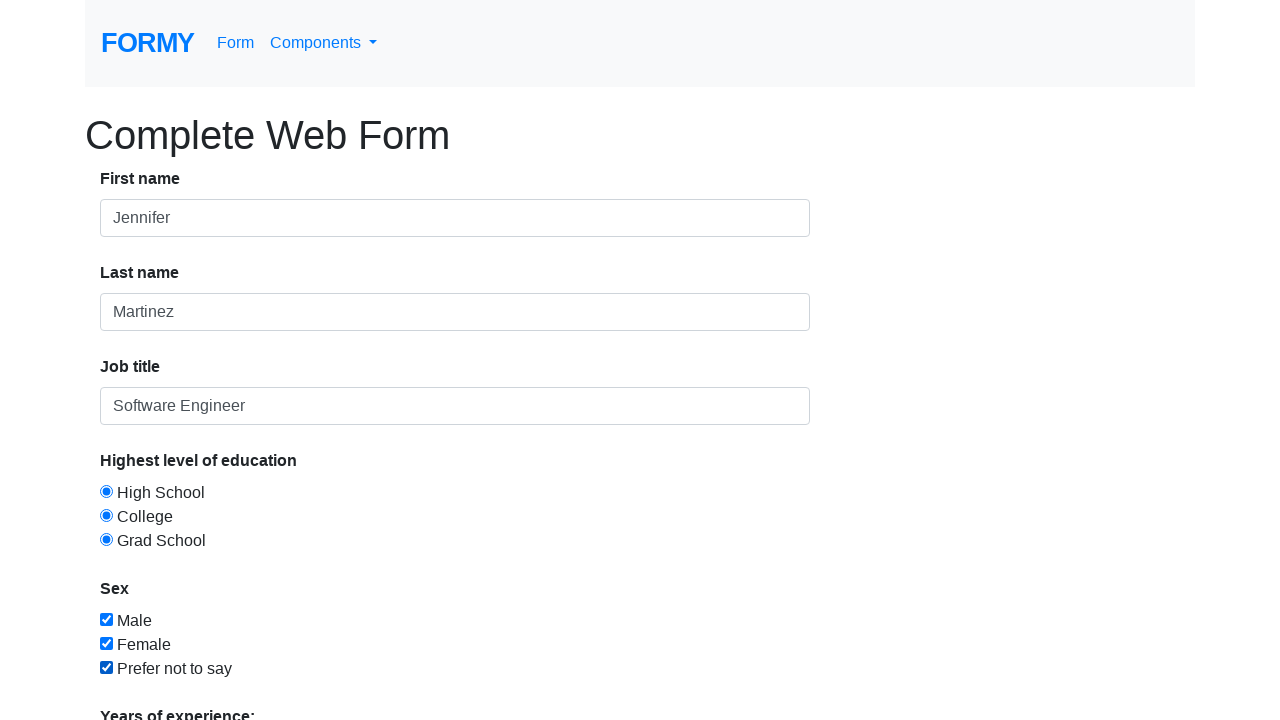

Clicked on date picker field at (270, 613) on #datepicker
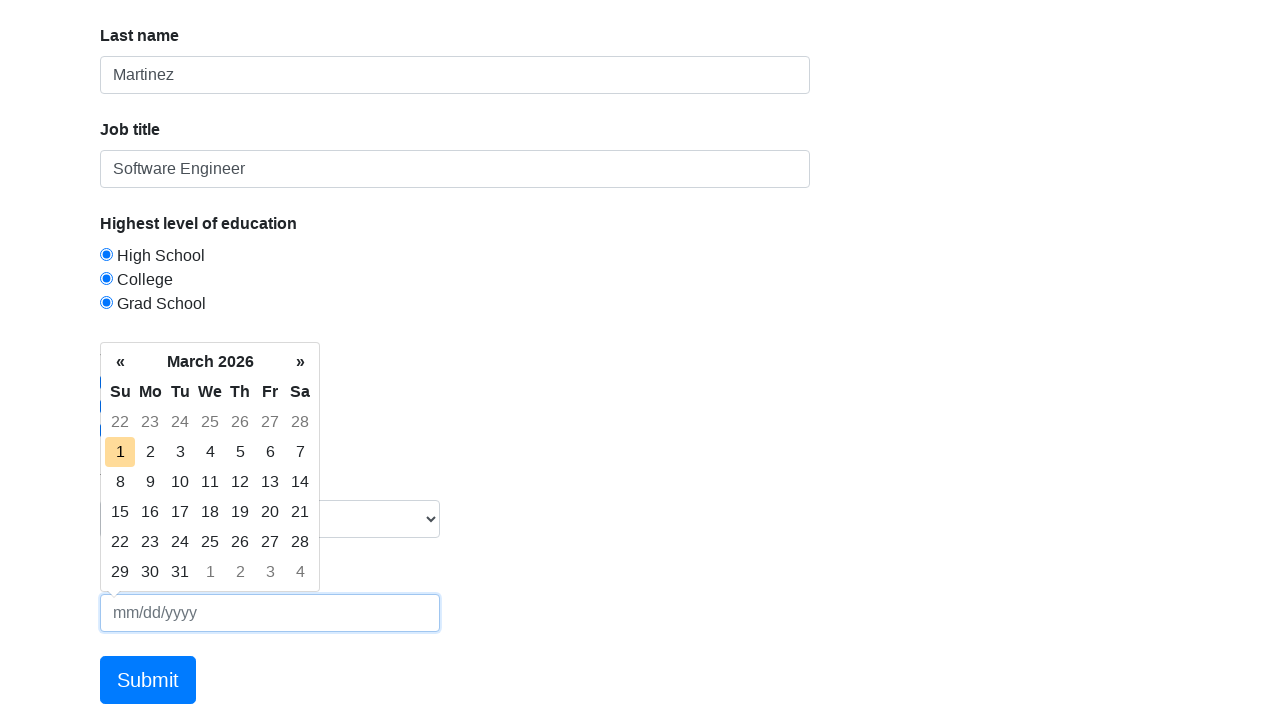

Filled date picker with '03/15/2024' on #datepicker
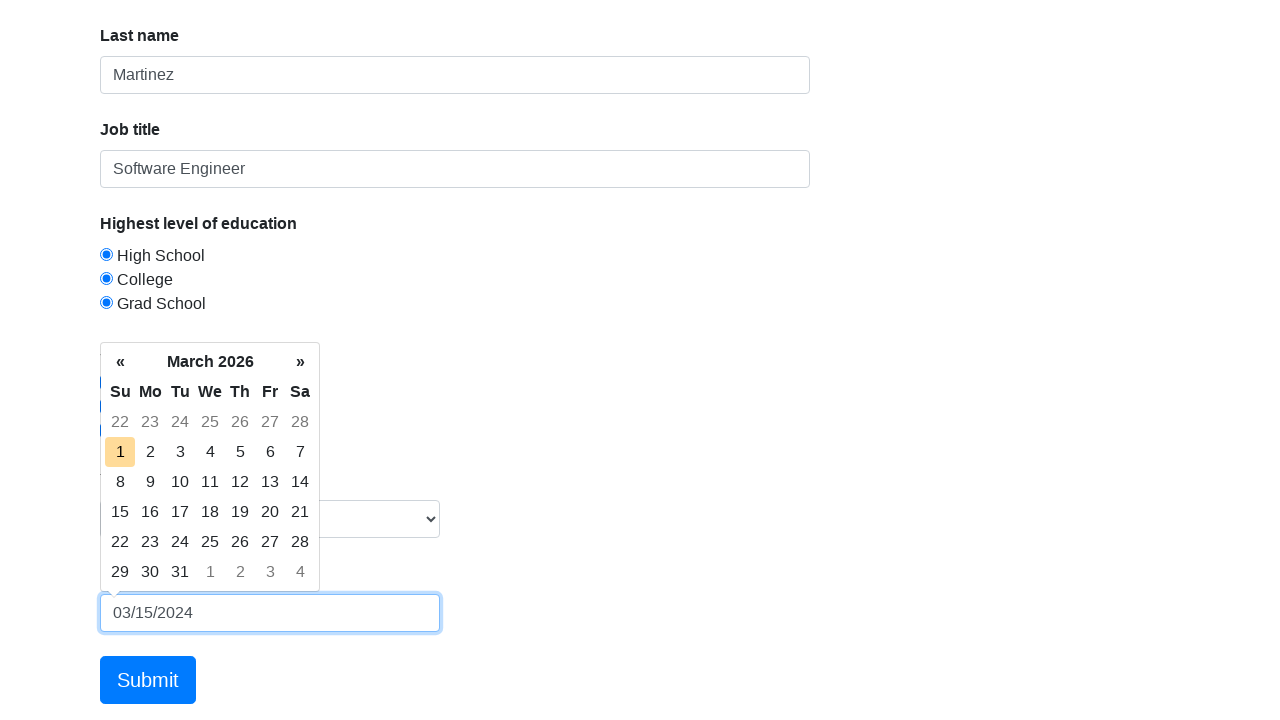

Pressed Enter to confirm date selection on #datepicker
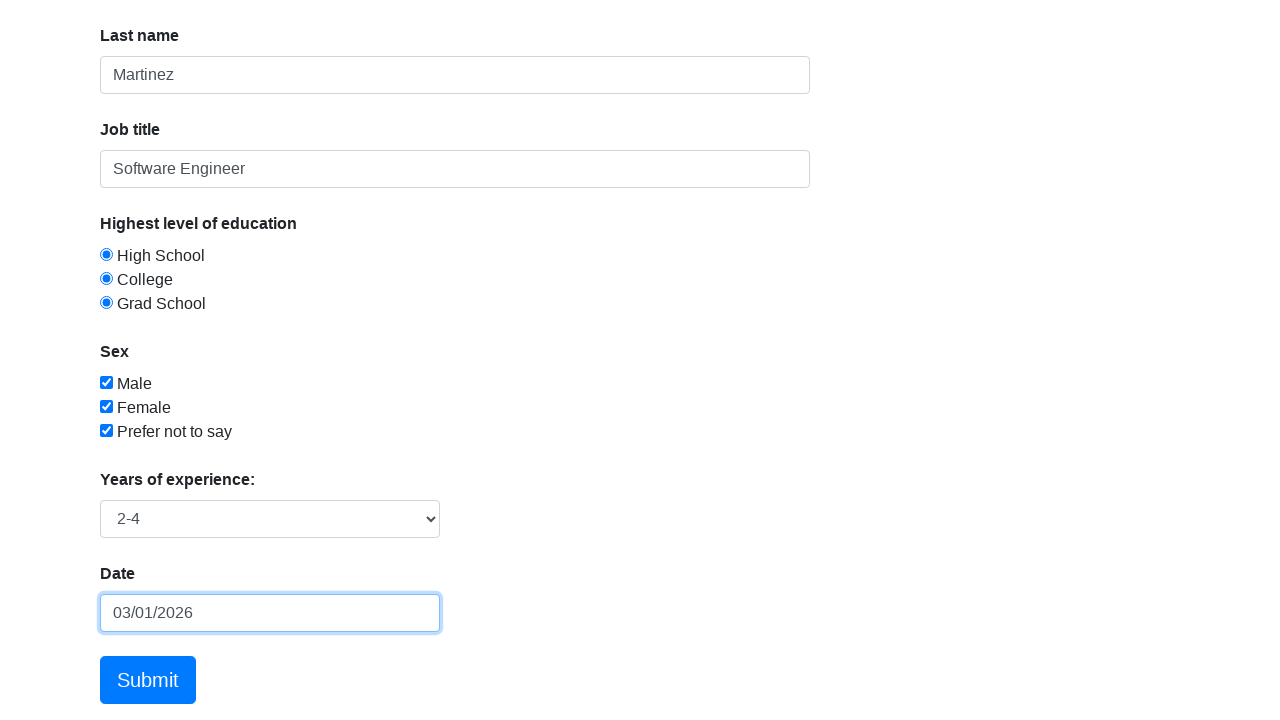

Clicked Submit button to submit the form at (148, 680) on a:has-text('Submit')
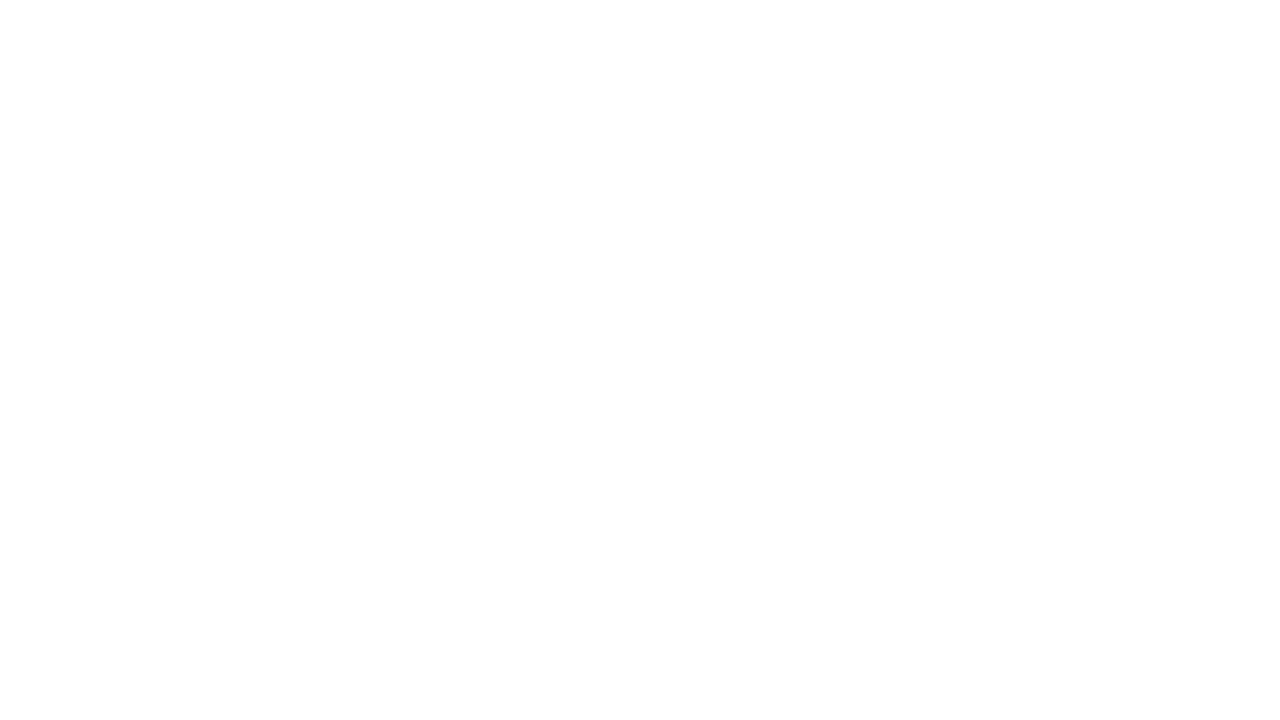

Form submission completed and page loaded (network idle)
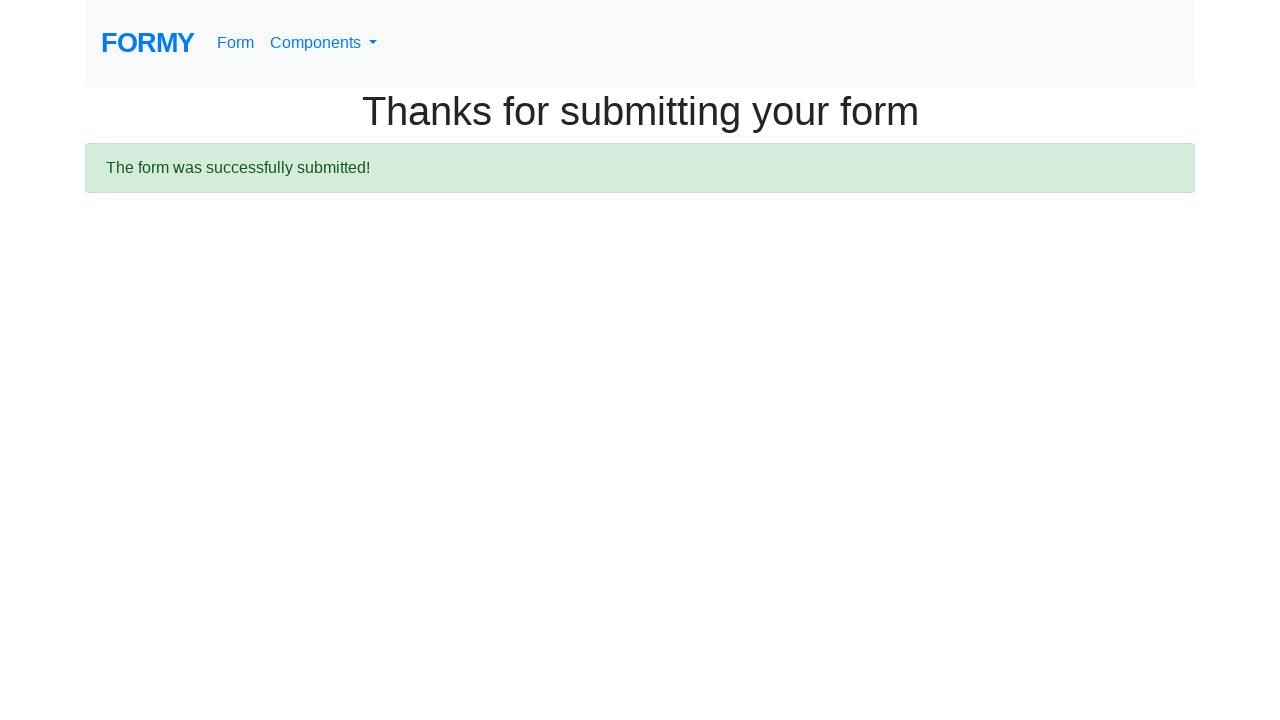

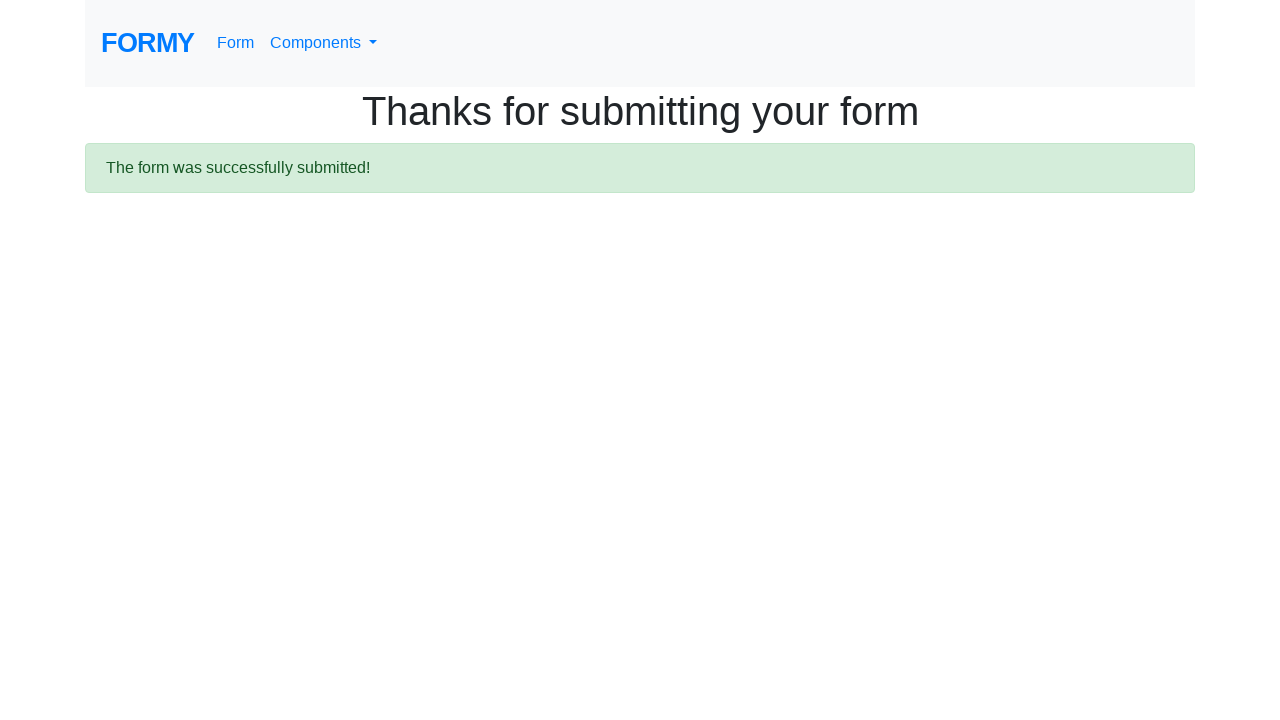